Tests that login form shows validation error when both fields are empty

Starting URL: https://www.saucedemo.com

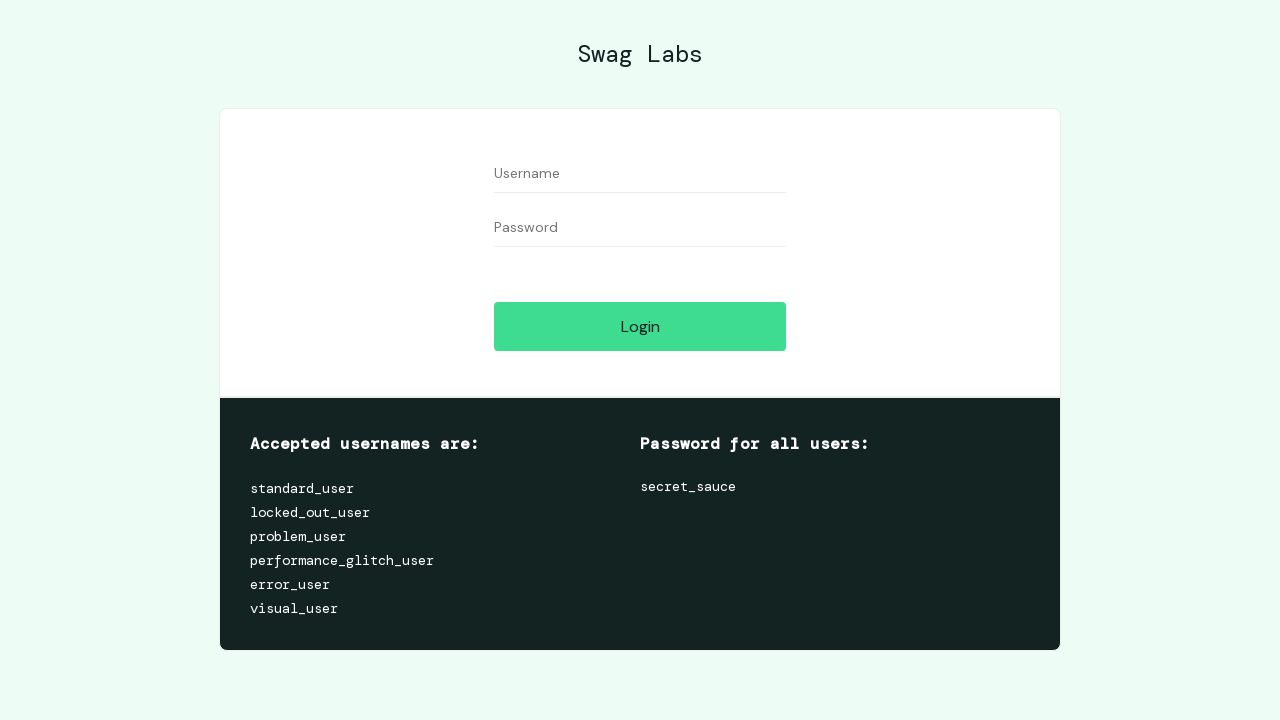

Navigated to Sauce Demo login page
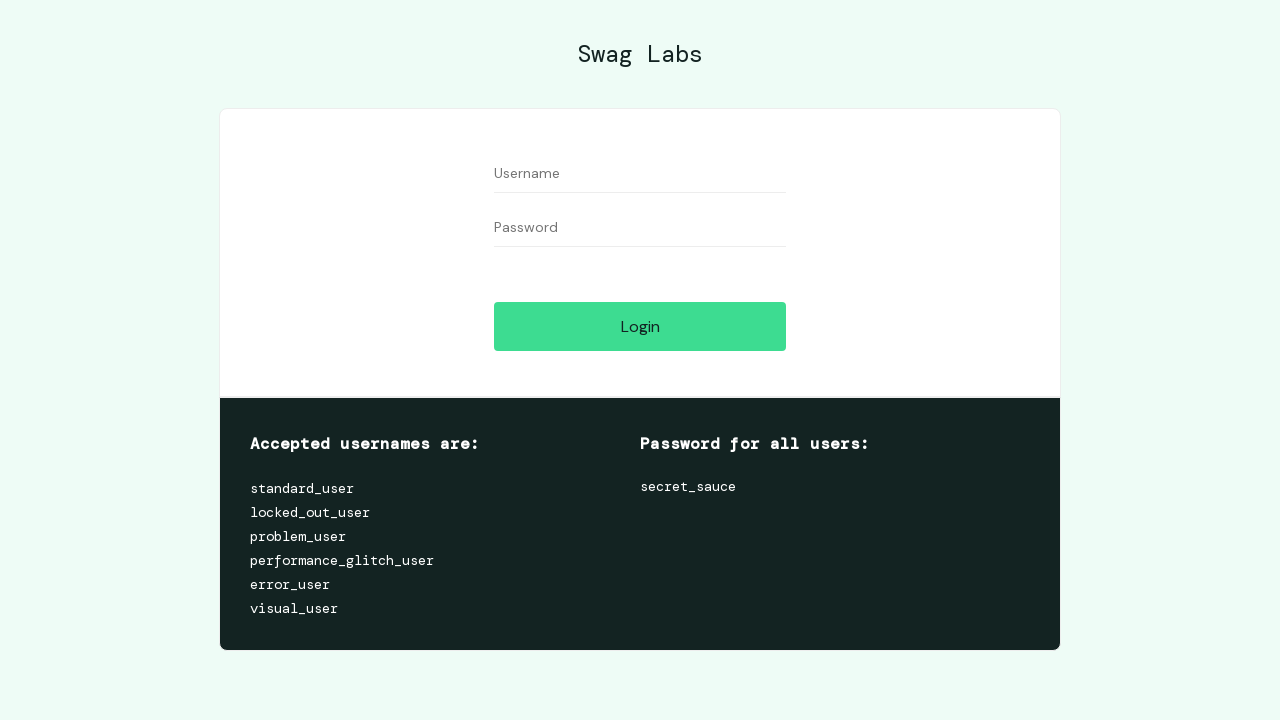

Clicked login button without entering username or password at (640, 326) on #login-button
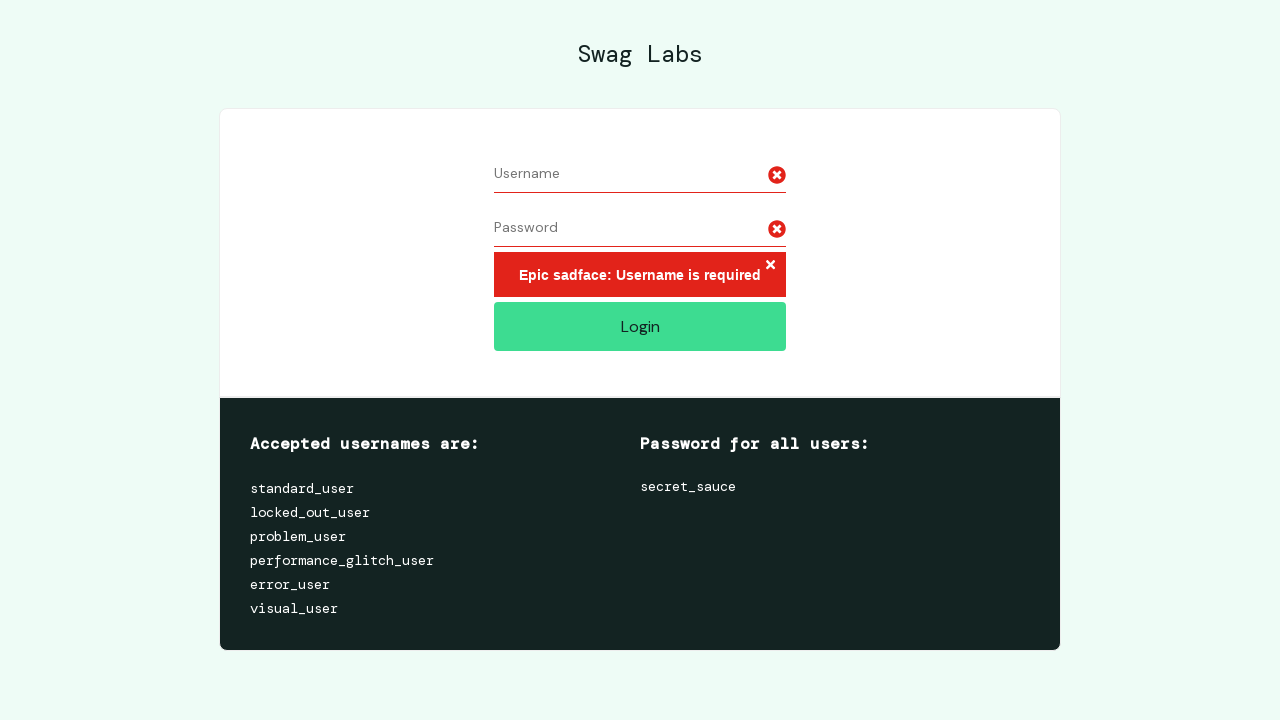

Validation error message appeared confirming username is required
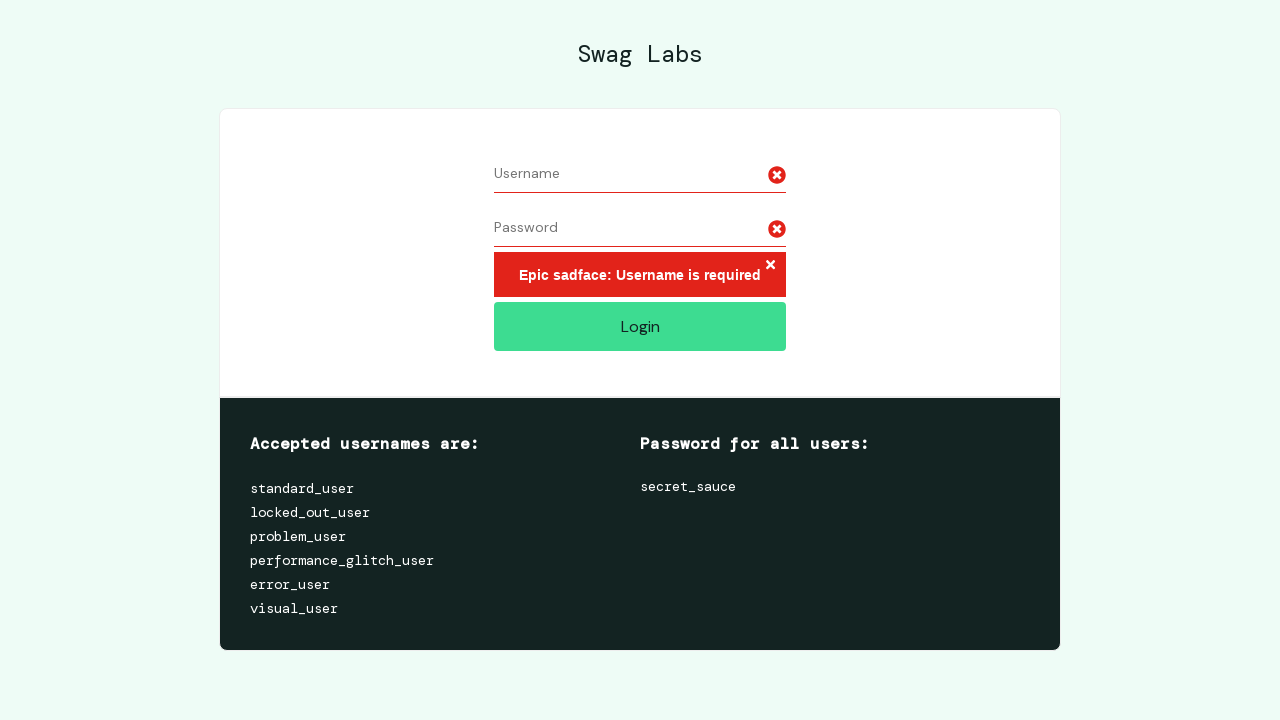

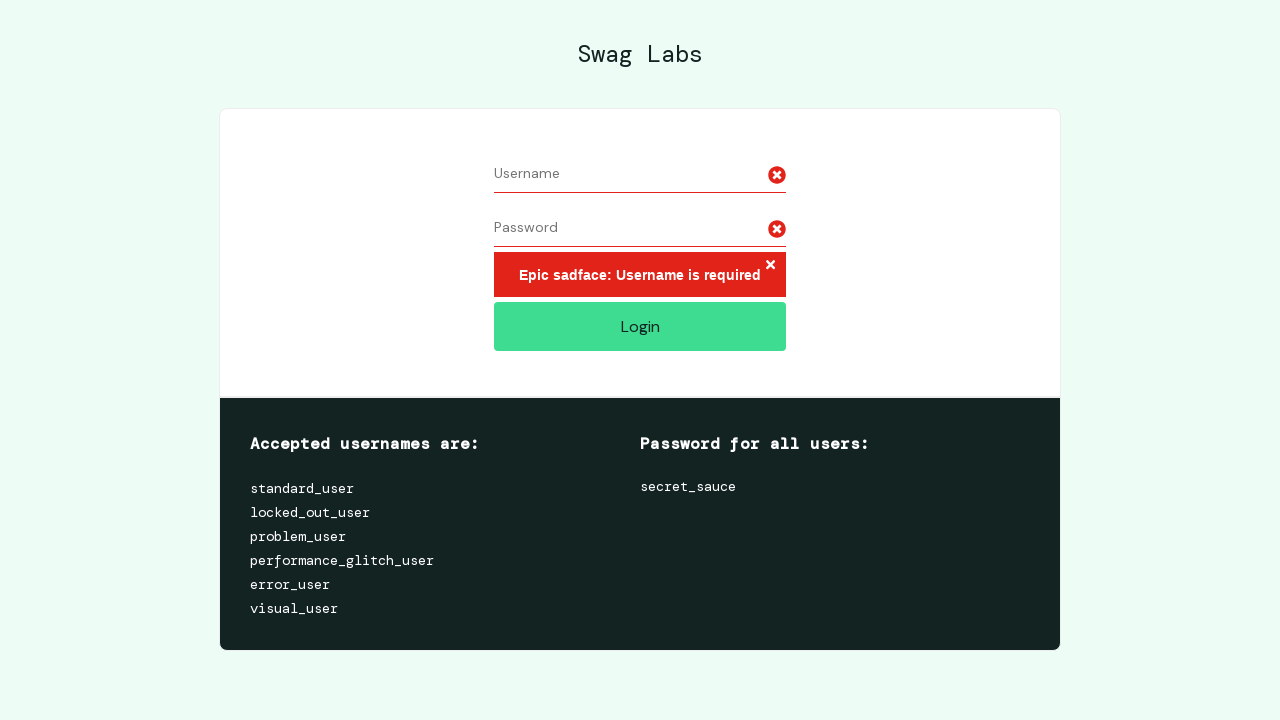